Tests adding multiple elements to a list by entering text in an input field and clicking an add button, then verifying the items appear in the list.

Starting URL: https://tp3b-assurance.tgoulet.com

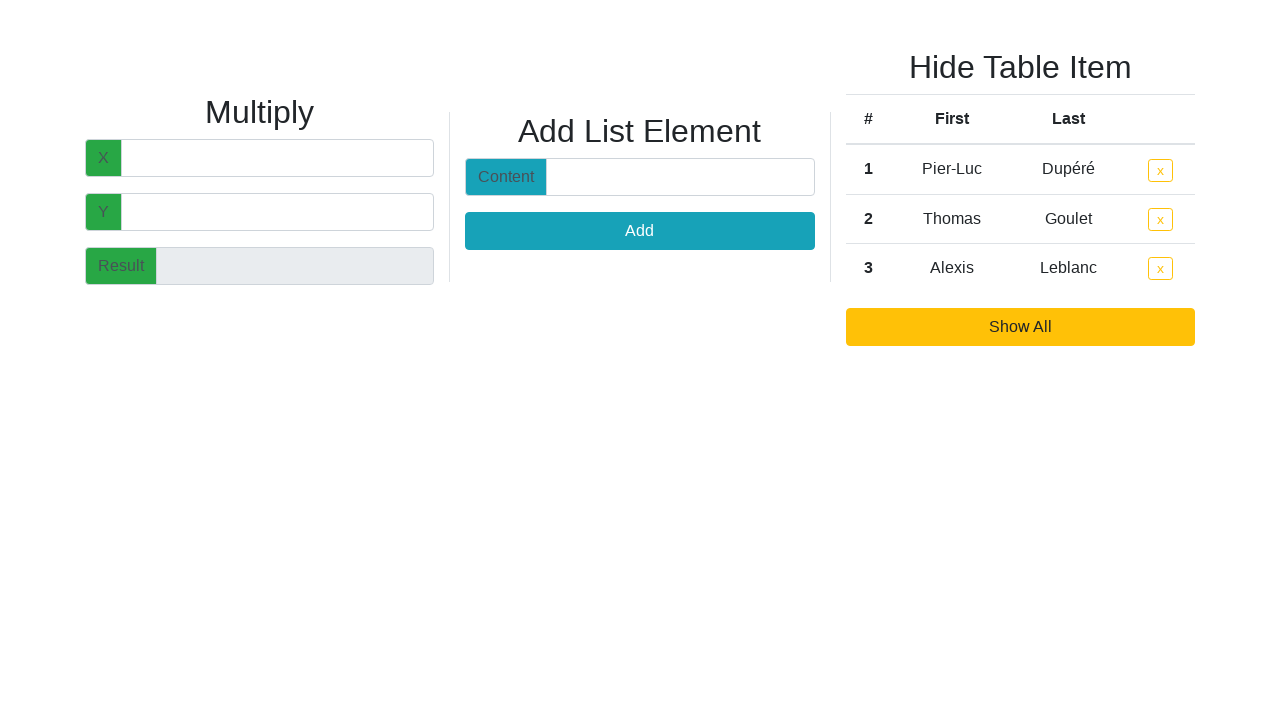

Filled input field with 'Alice' on #test2-content
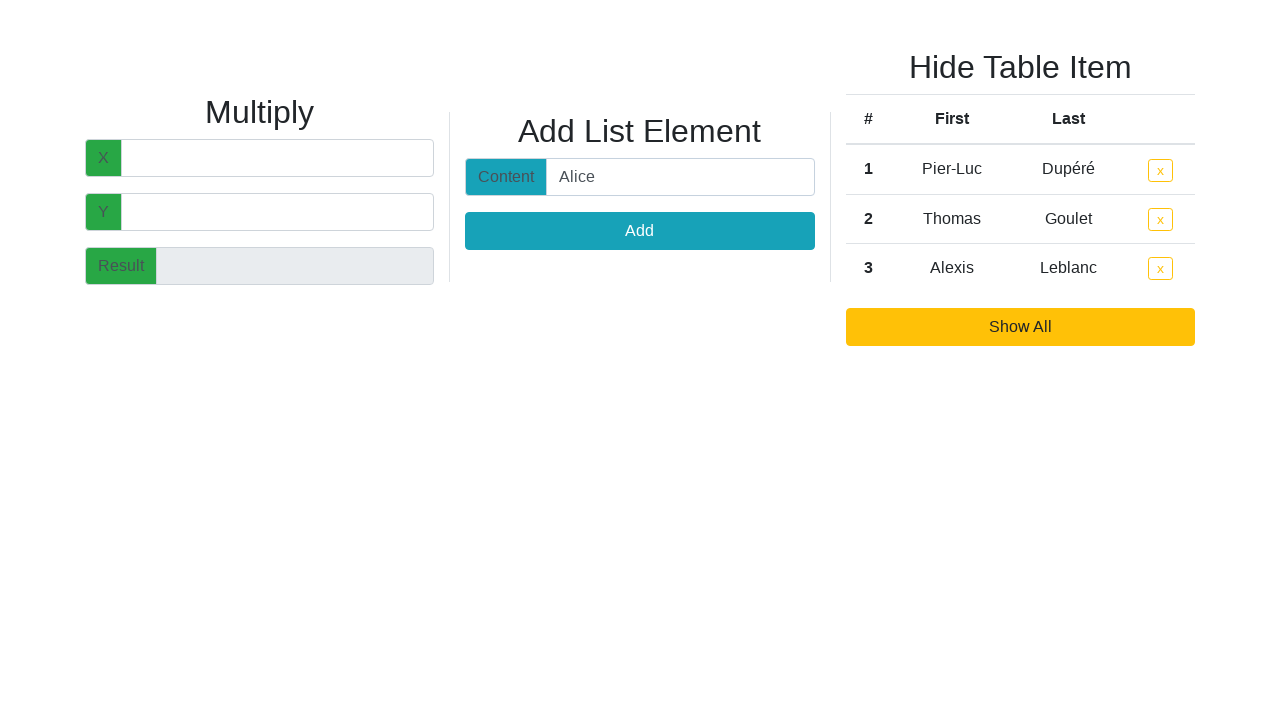

Clicked add button to add 'Alice' to list at (640, 231) on #second-test-content button
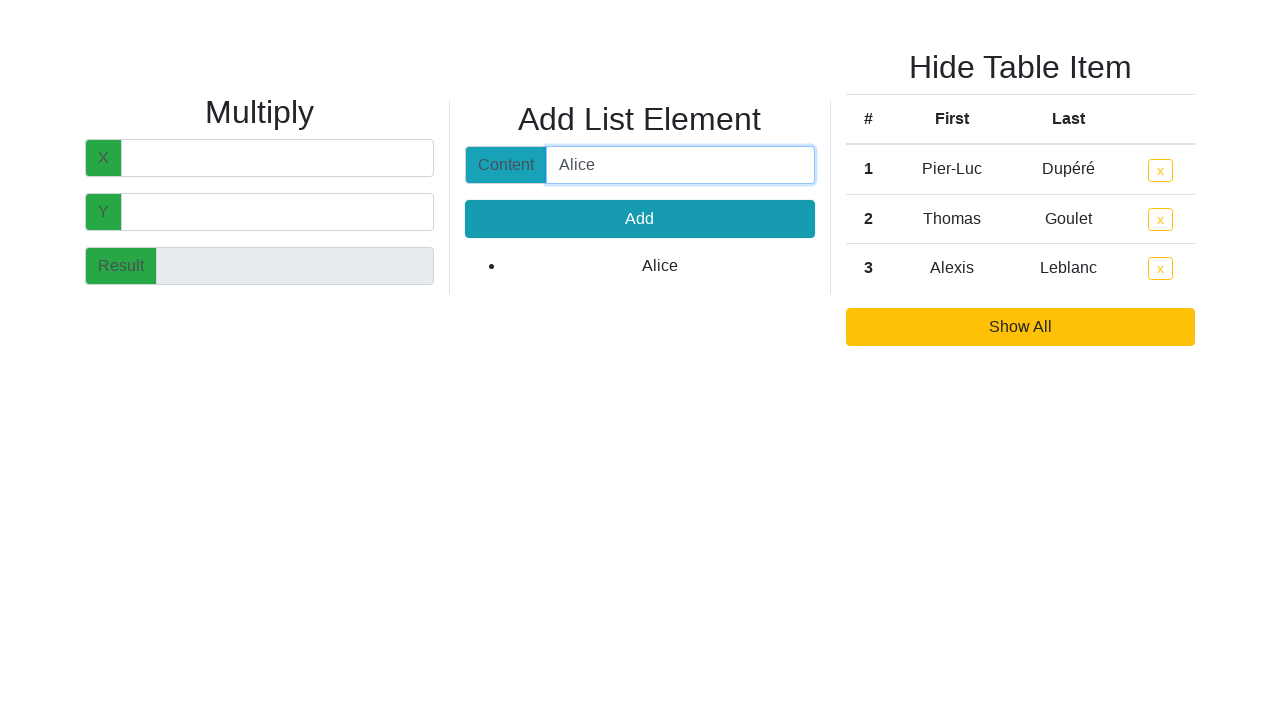

Cleared input field for next item on #test2-content
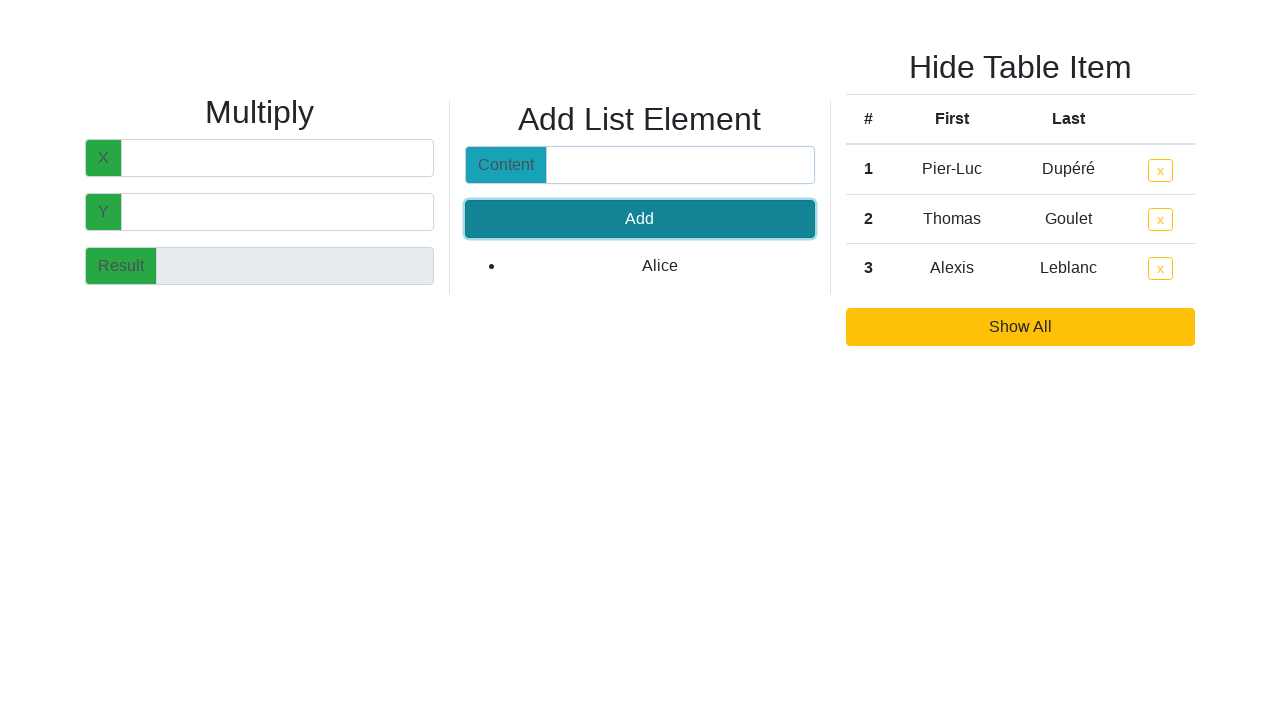

Filled input field with 'Bob' on #test2-content
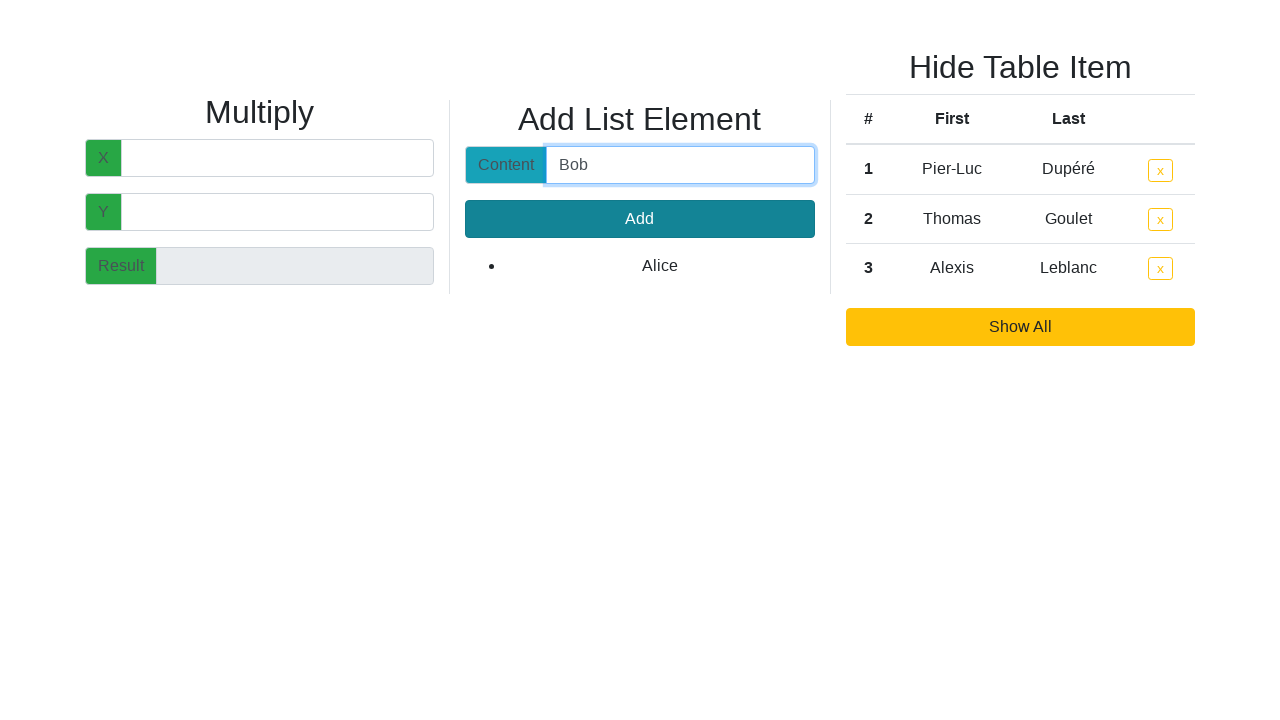

Clicked add button to add 'Bob' to list at (640, 219) on #second-test-content button
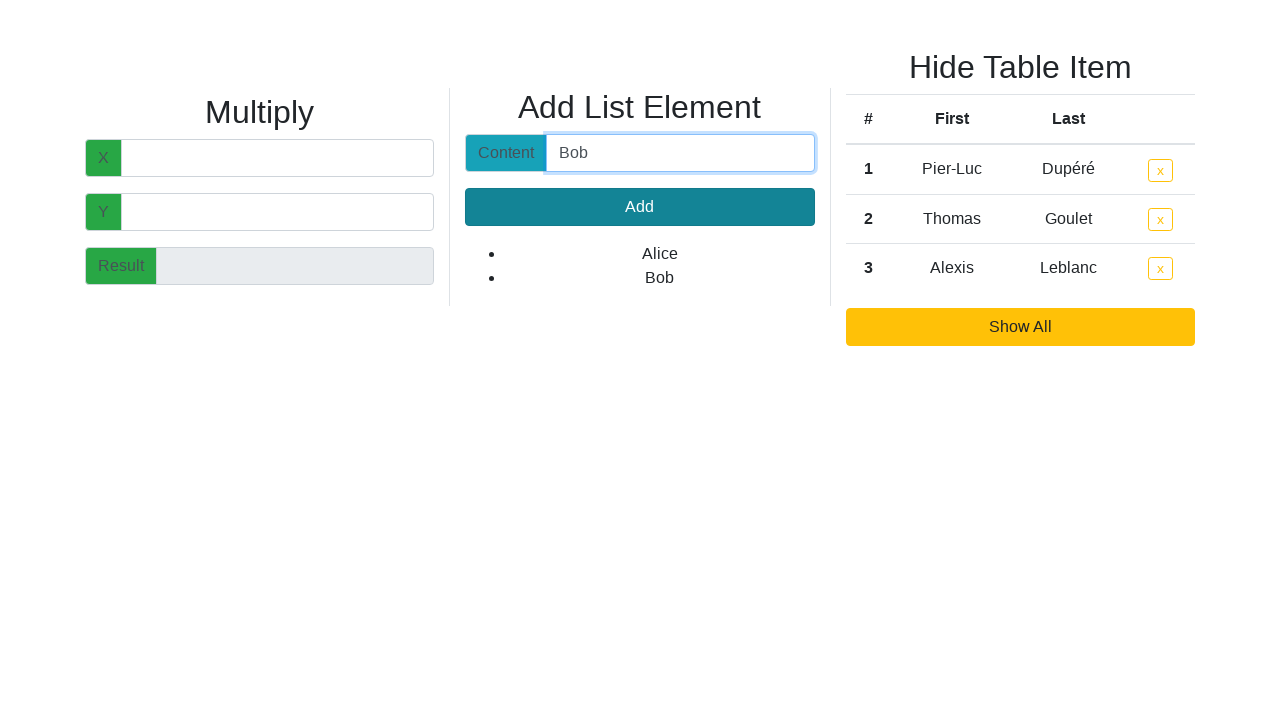

Cleared input field for next item on #test2-content
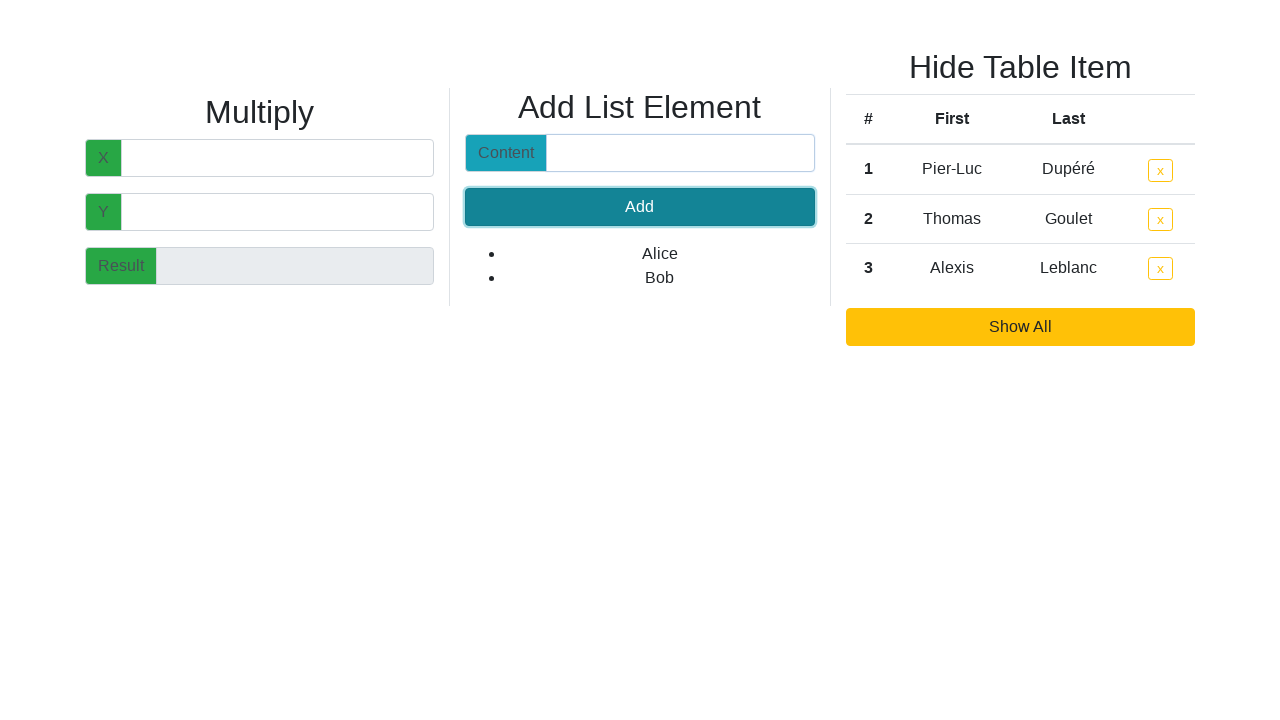

Filled input field with 'Charlie' on #test2-content
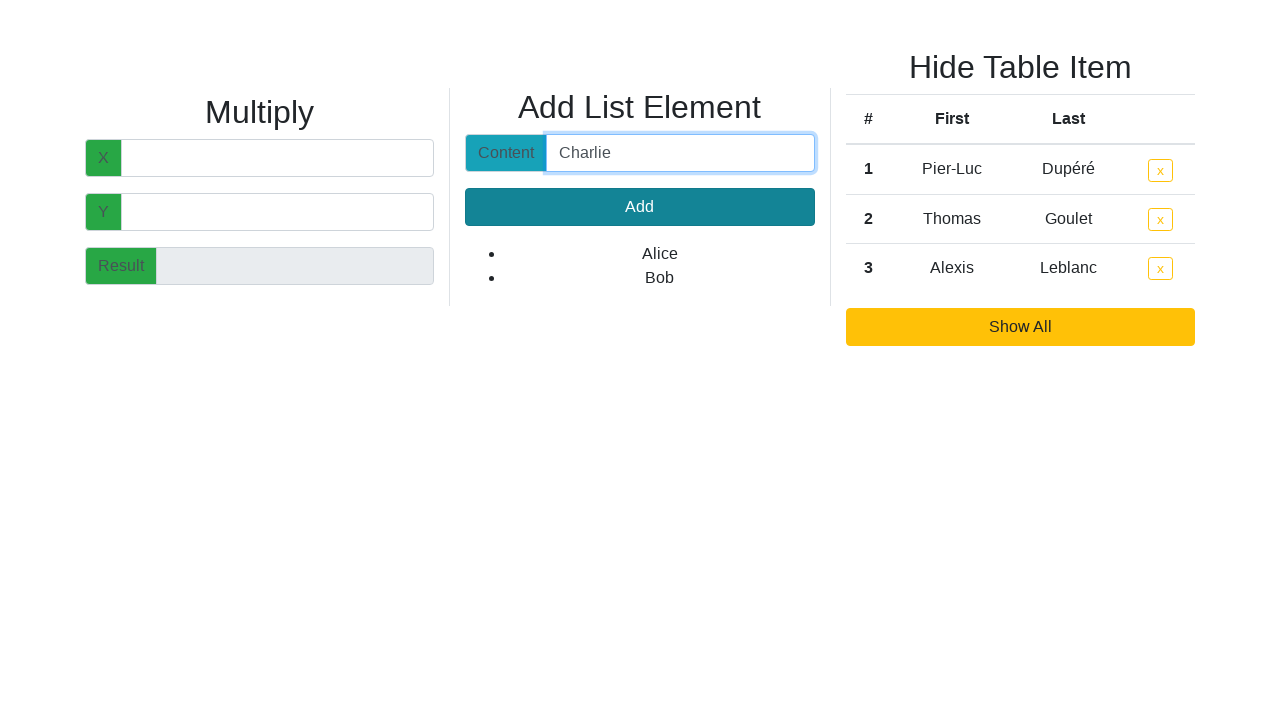

Clicked add button to add 'Charlie' to list at (640, 207) on #second-test-content button
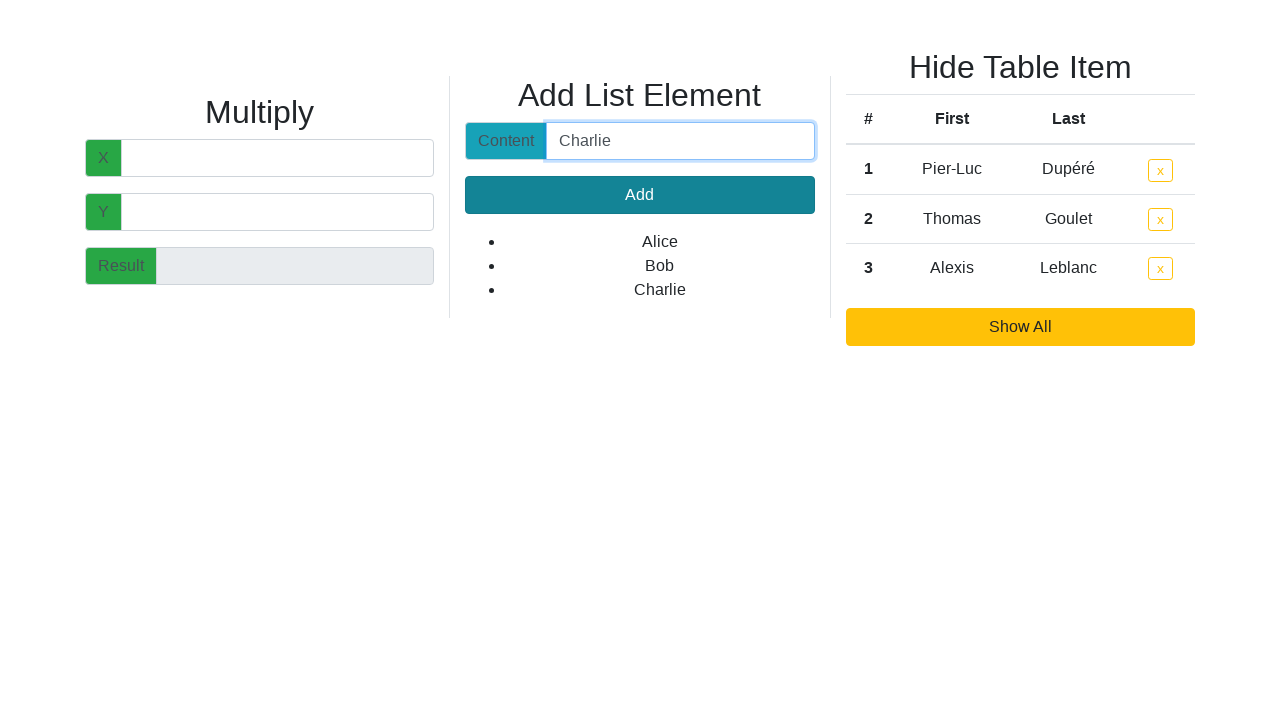

Cleared input field for next item on #test2-content
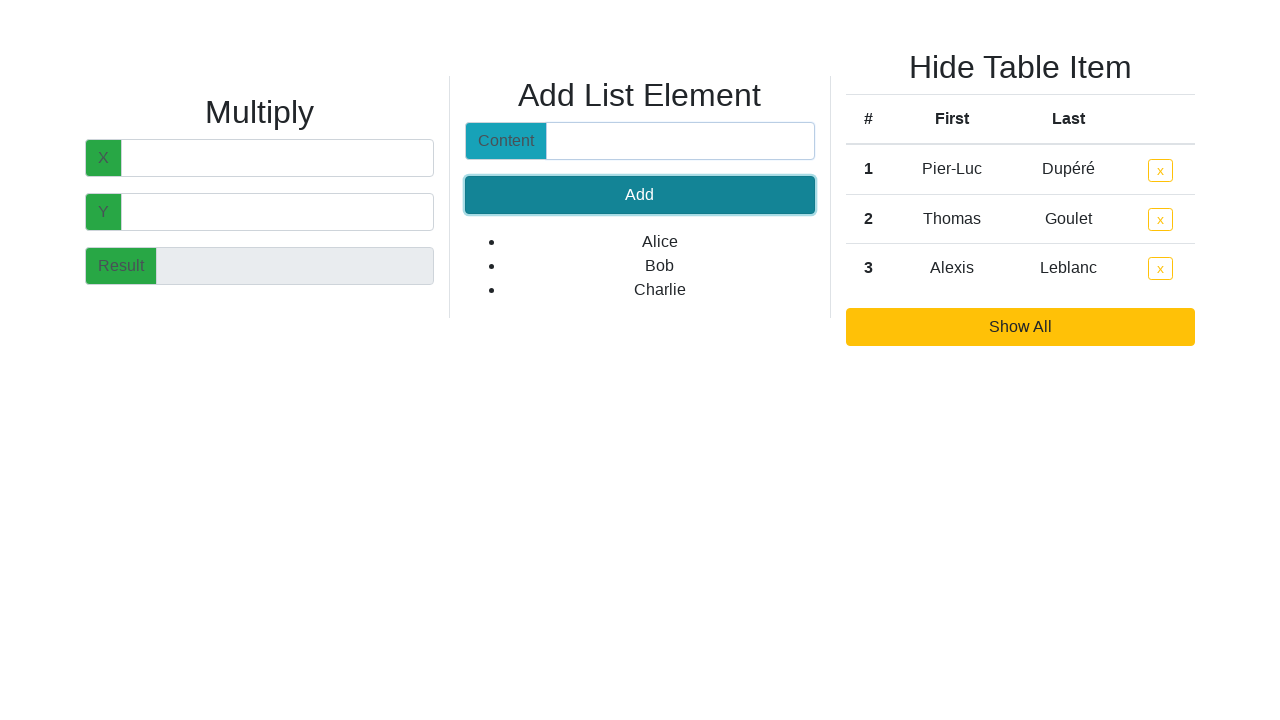

Waited for list items to appear
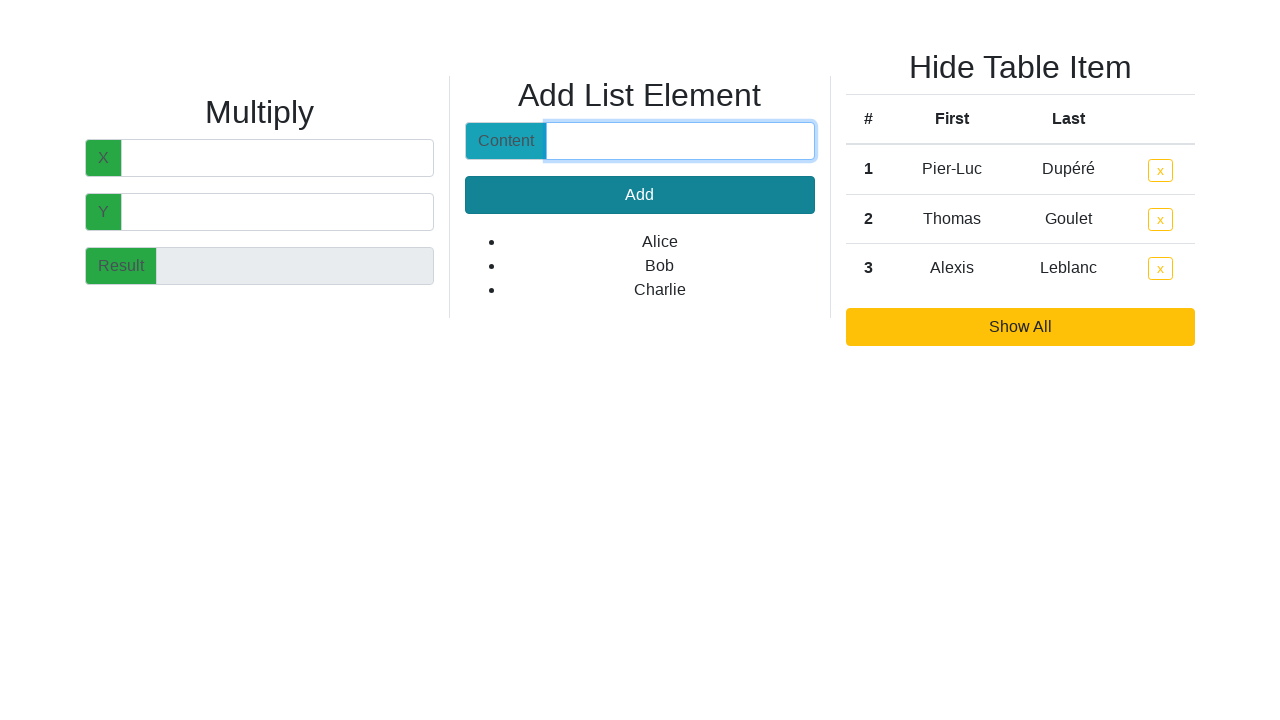

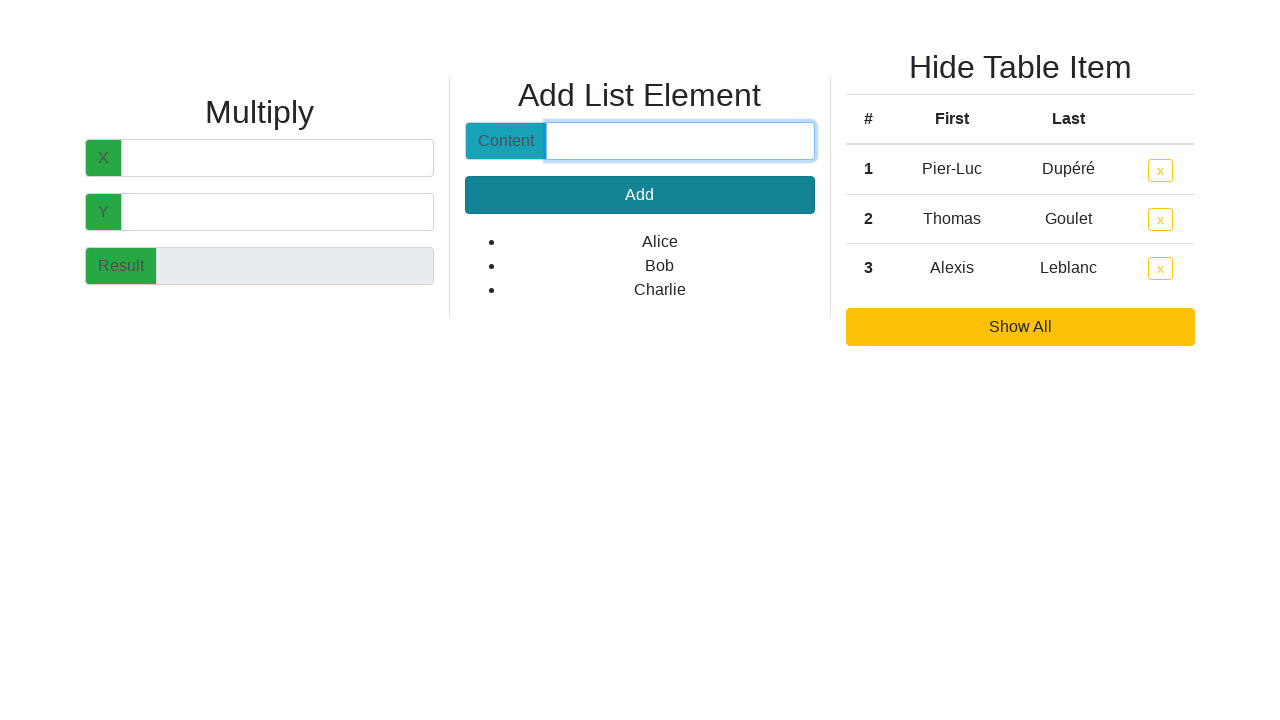